Tests handling of a simple JavaScript alert by clicking the button and accepting the alert

Starting URL: https://the-internet.herokuapp.com/javascript_alerts

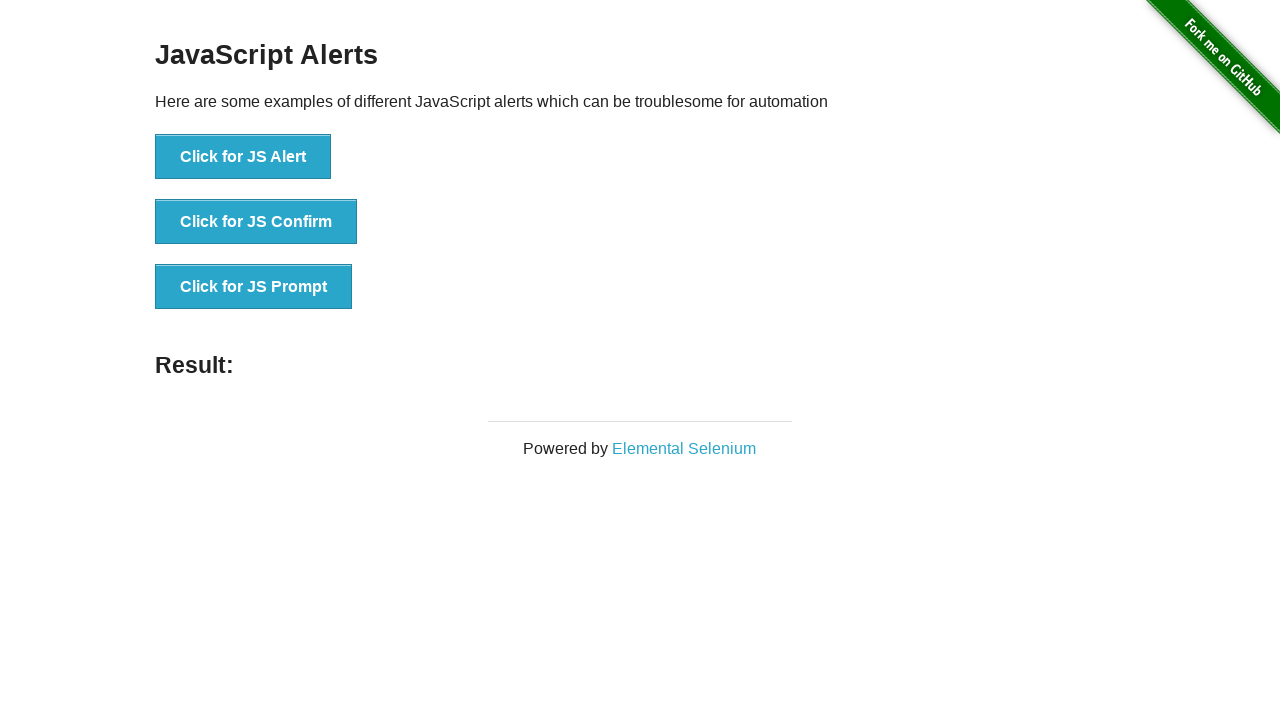

Clicked the 'Click for JS Alert' button at (243, 157) on xpath=//button[text()='Click for JS Alert']
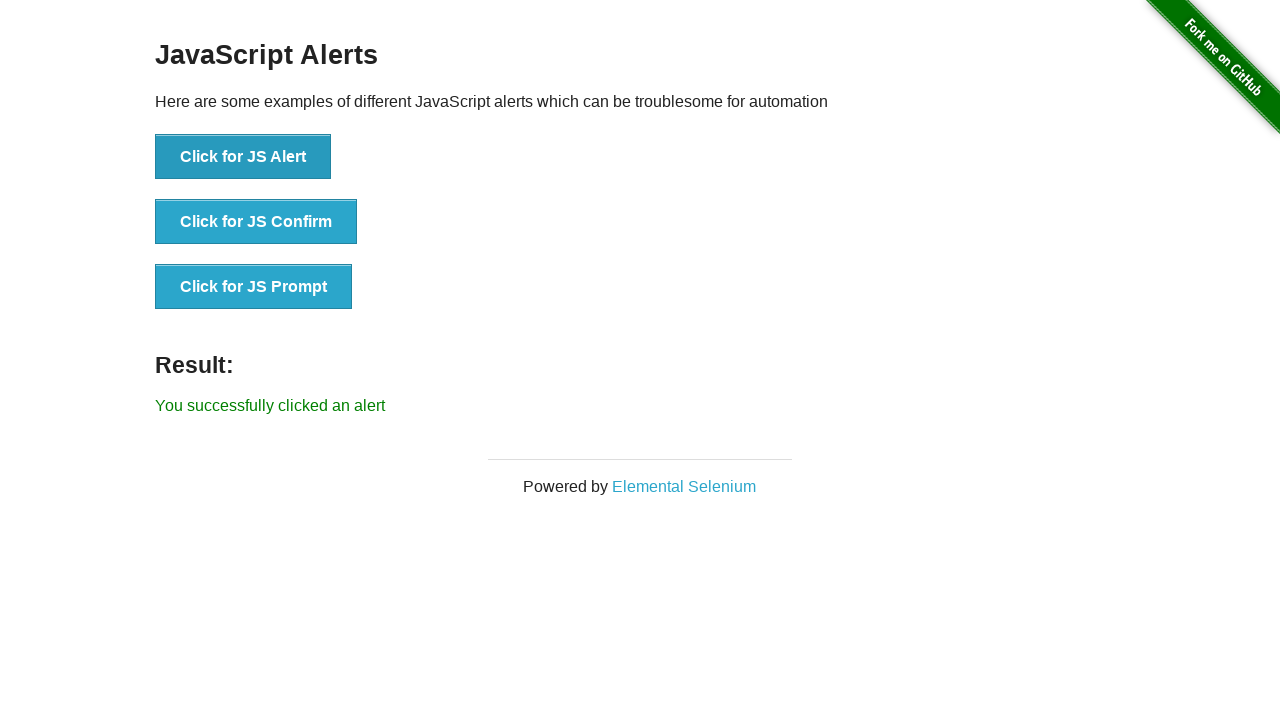

Set up dialog handler to accept the JavaScript alert
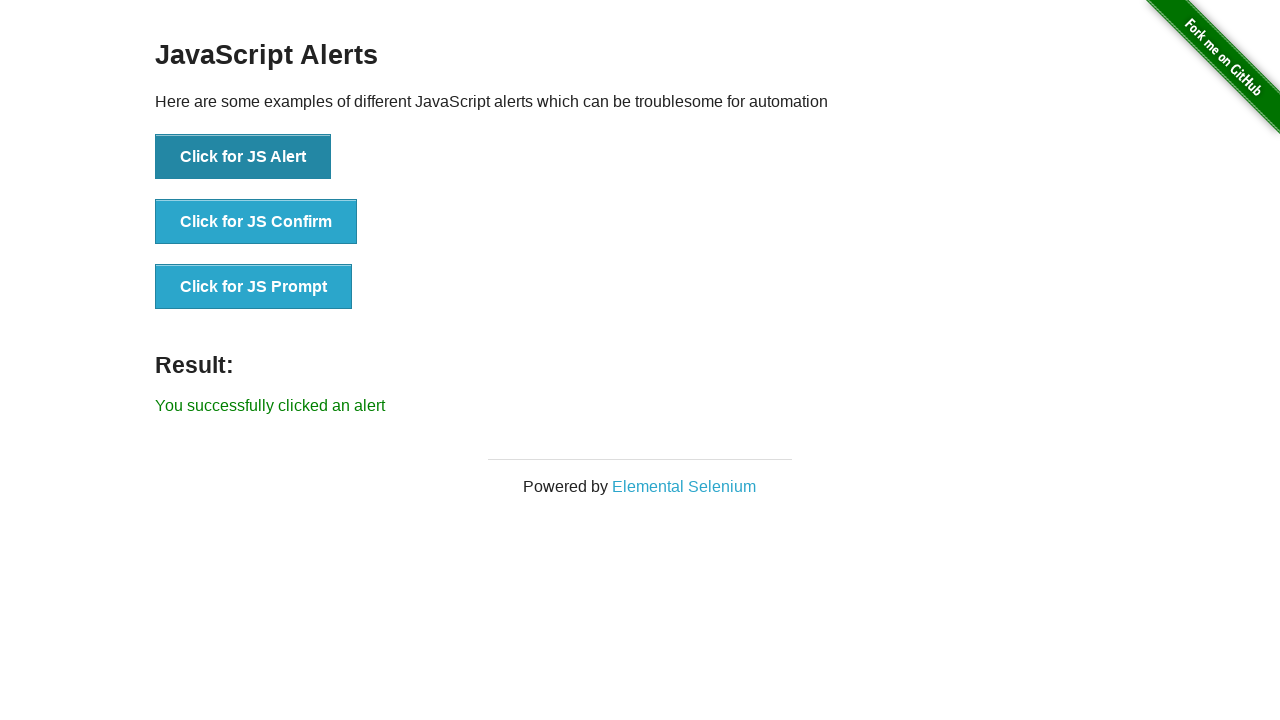

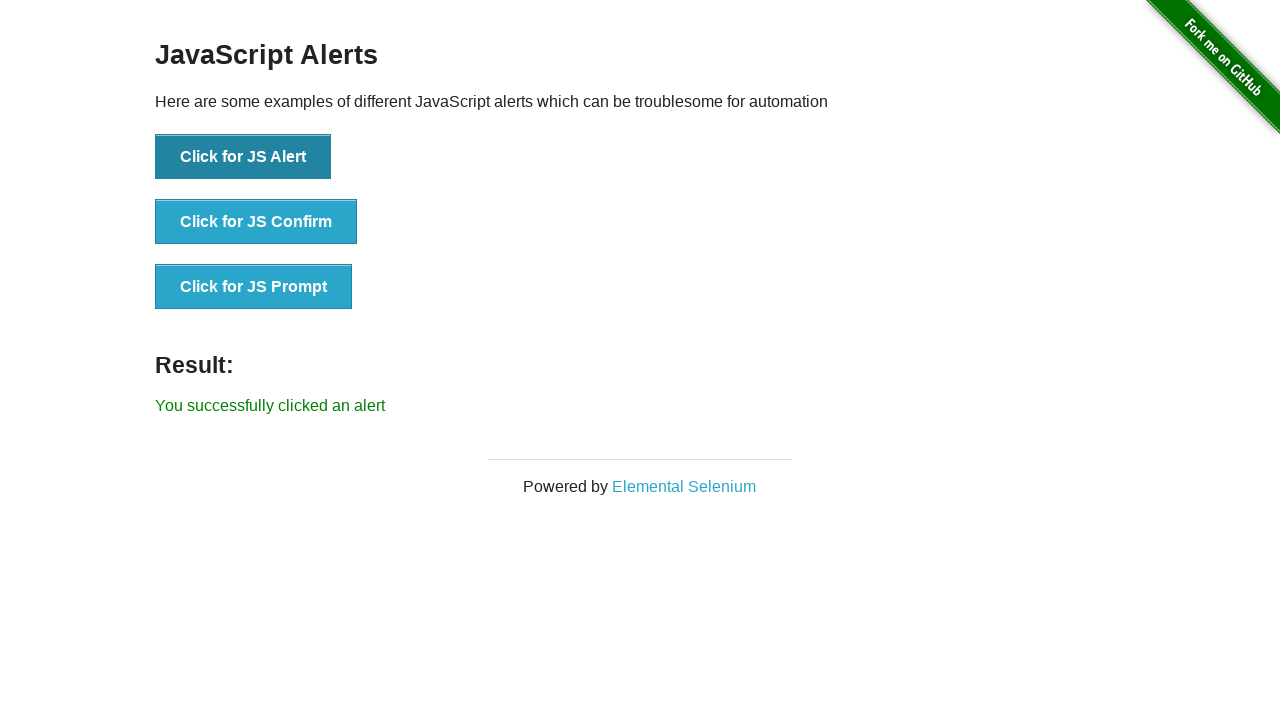